Tests radio button selection and text box visibility toggle functionality on an automation practice page by selecting a radio button and clicking hide button to hide a text box

Starting URL: https://rahulshettyacademy.com/AutomationPractice/

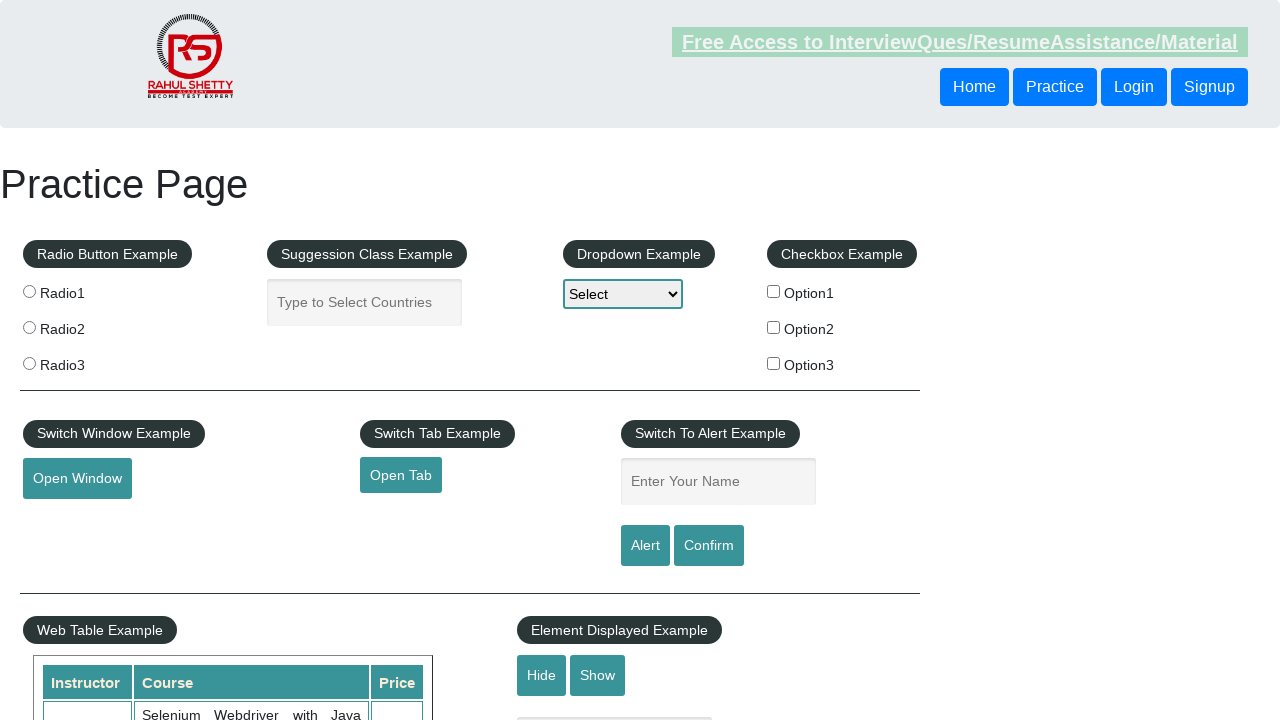

Clicked the third radio button at (29, 363) on xpath=//input[@type='radio'] >> nth=2
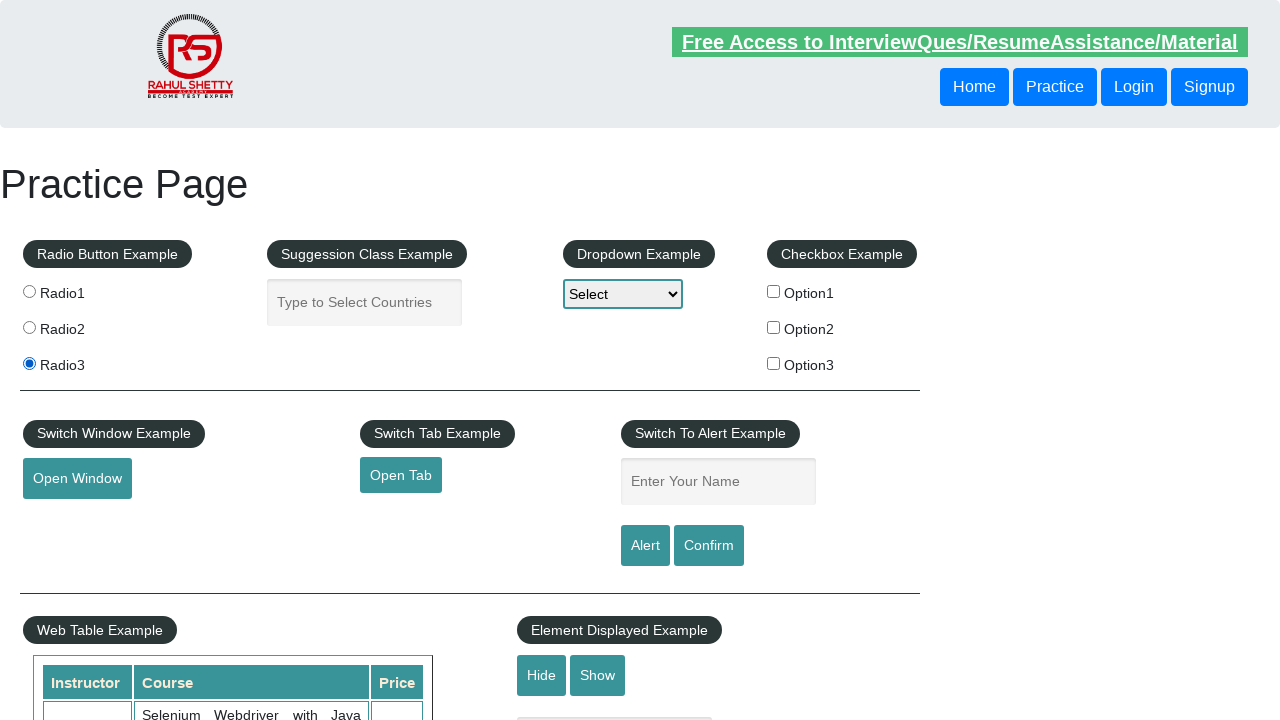

Verified that the text box is displayed
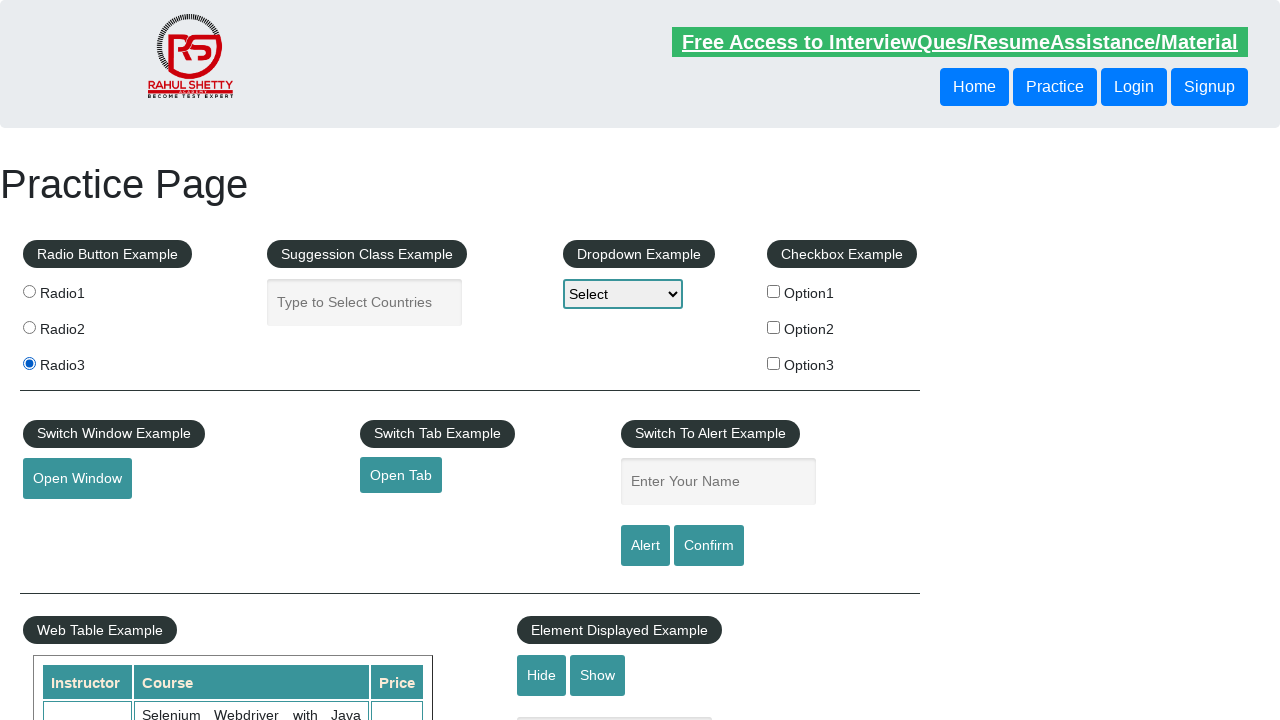

Clicked the hide button to hide the text box at (542, 675) on #hide-textbox
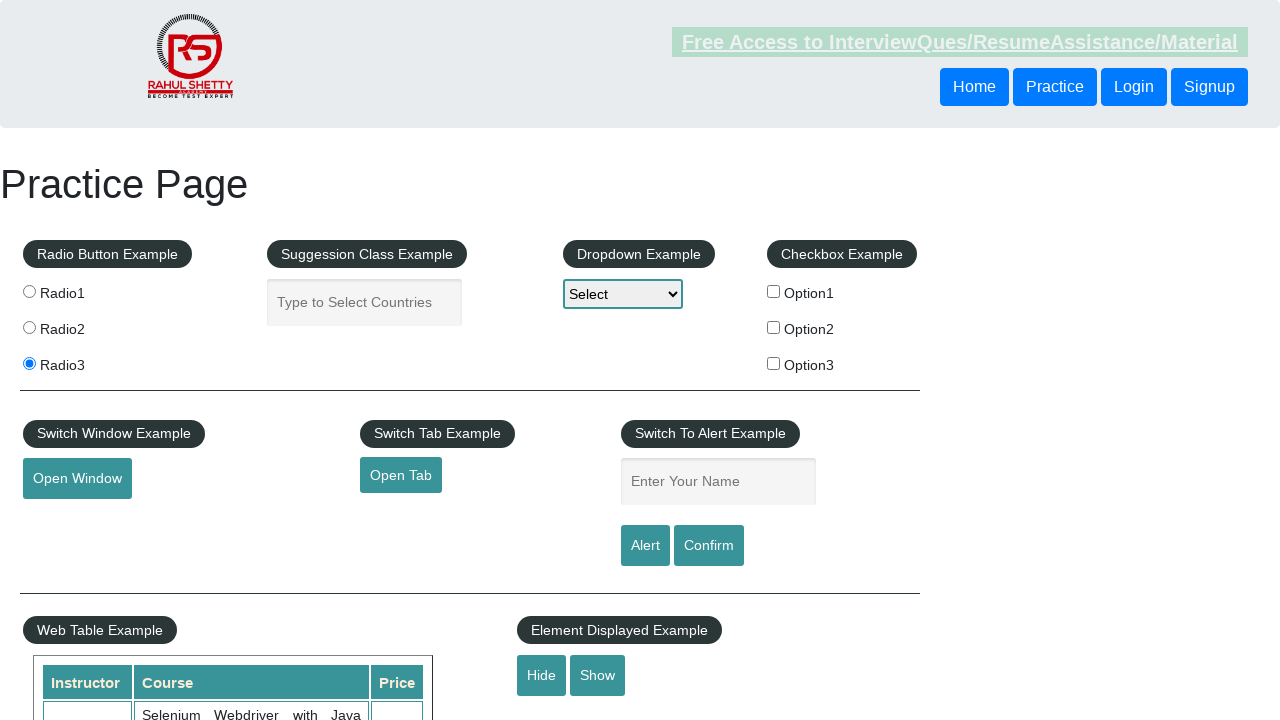

Verified that the text box is now hidden
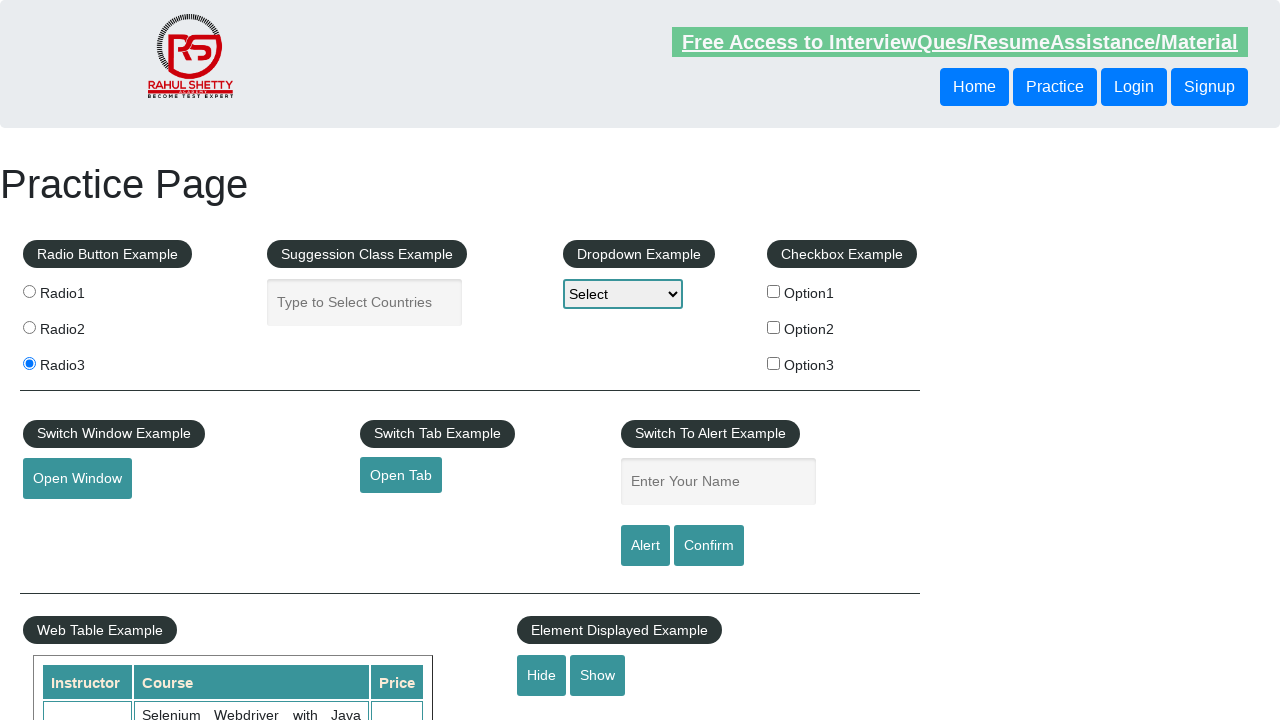

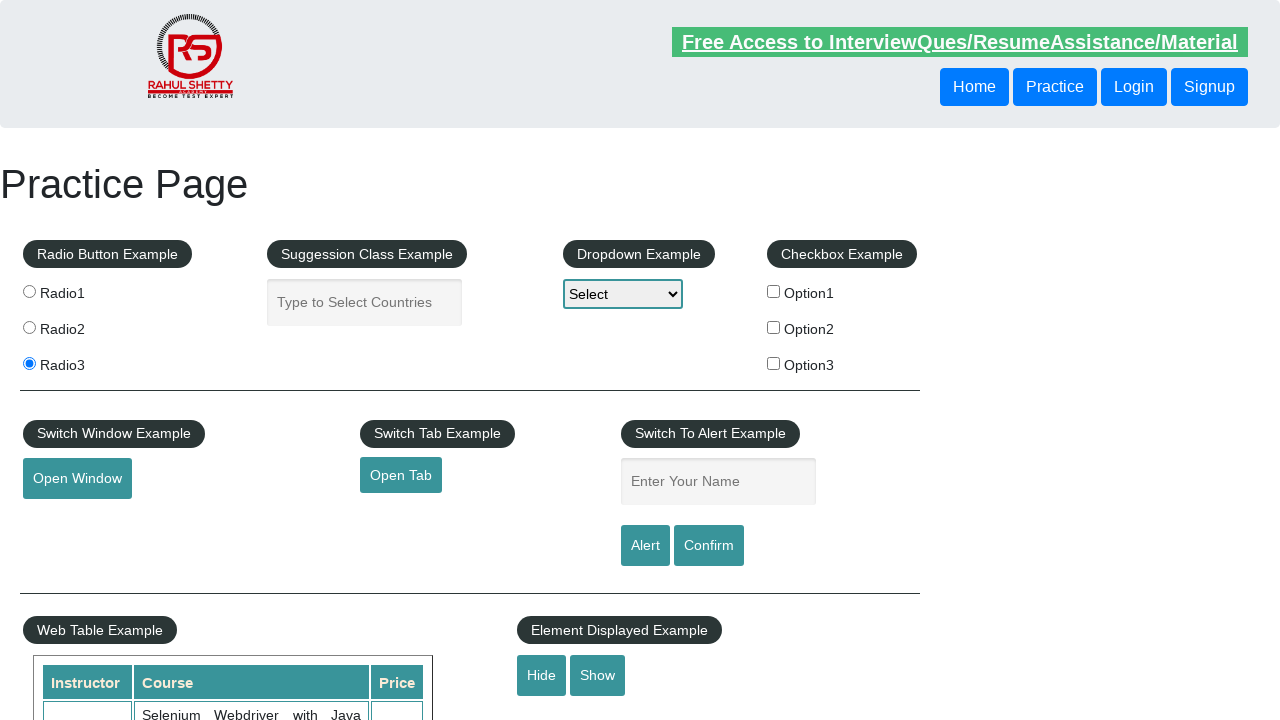